Tests nested iframe handling by switching through multiple frame levels and filling an email input field

Starting URL: https://demoapps.qspiders.com/ui/frames/nested?sublist=1

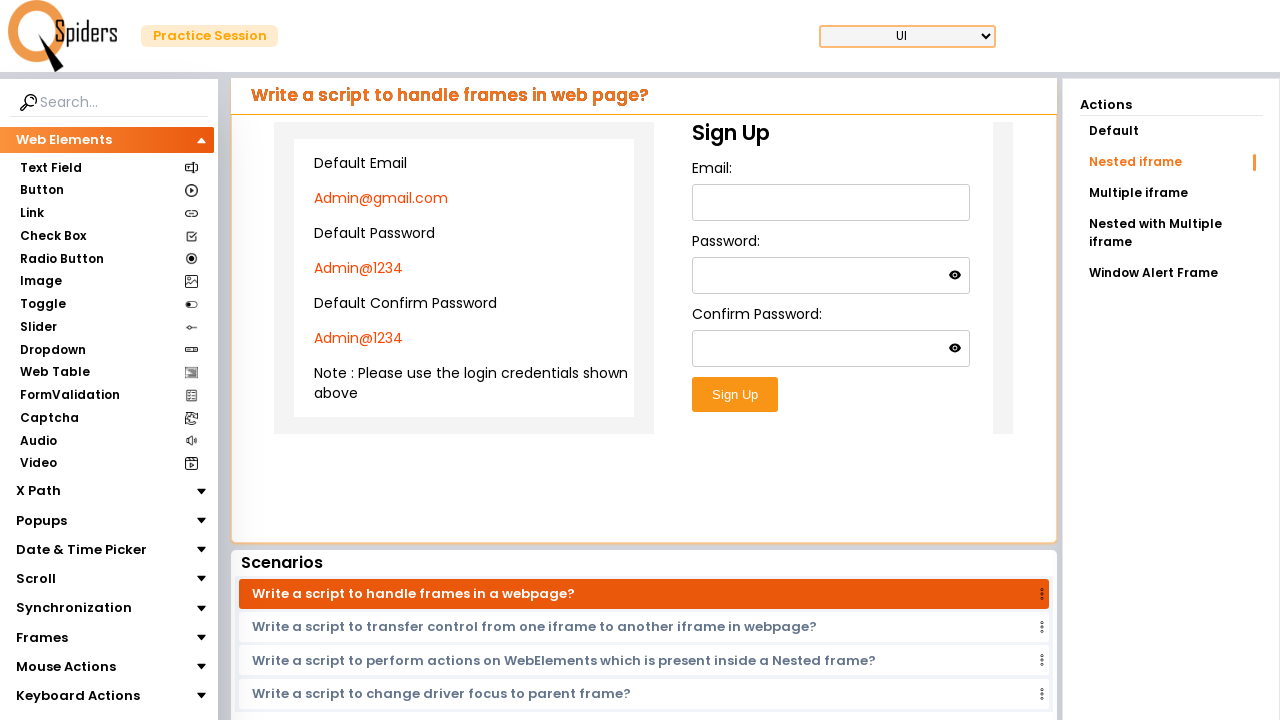

Located the first iframe with selector 'iframe.w-full.h-96'
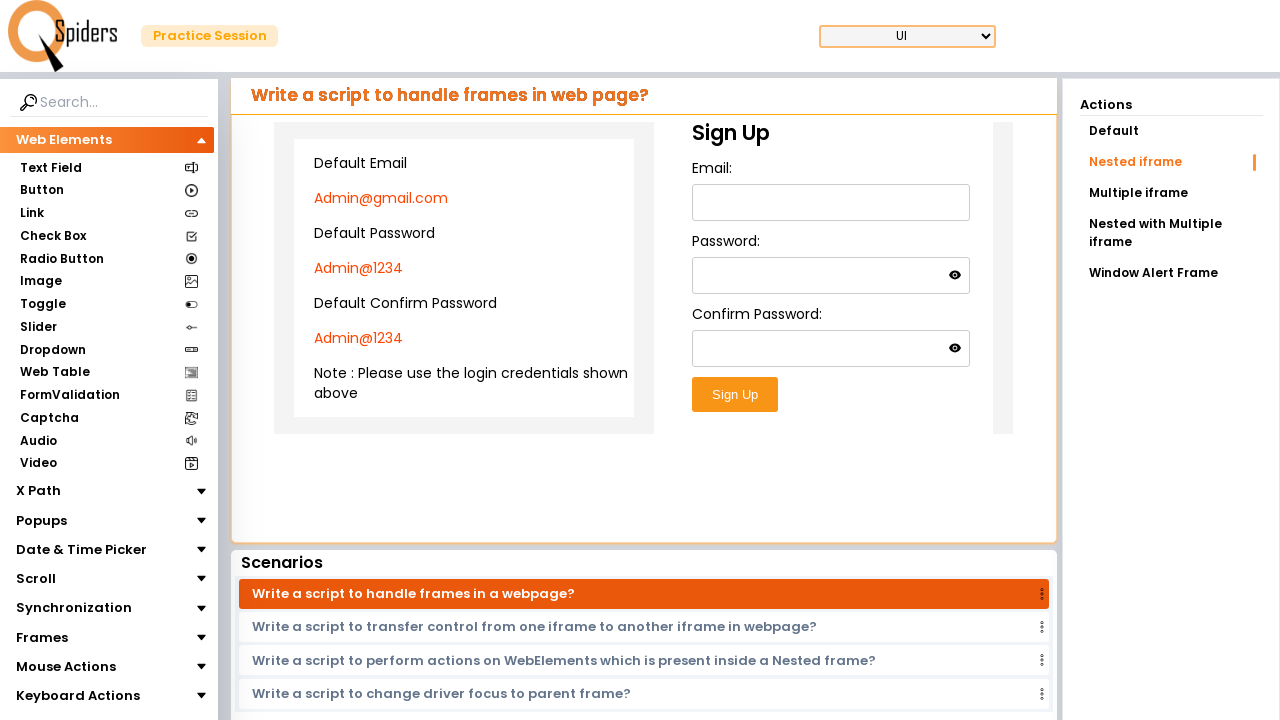

Located the nested iframe within the first frame using xpath
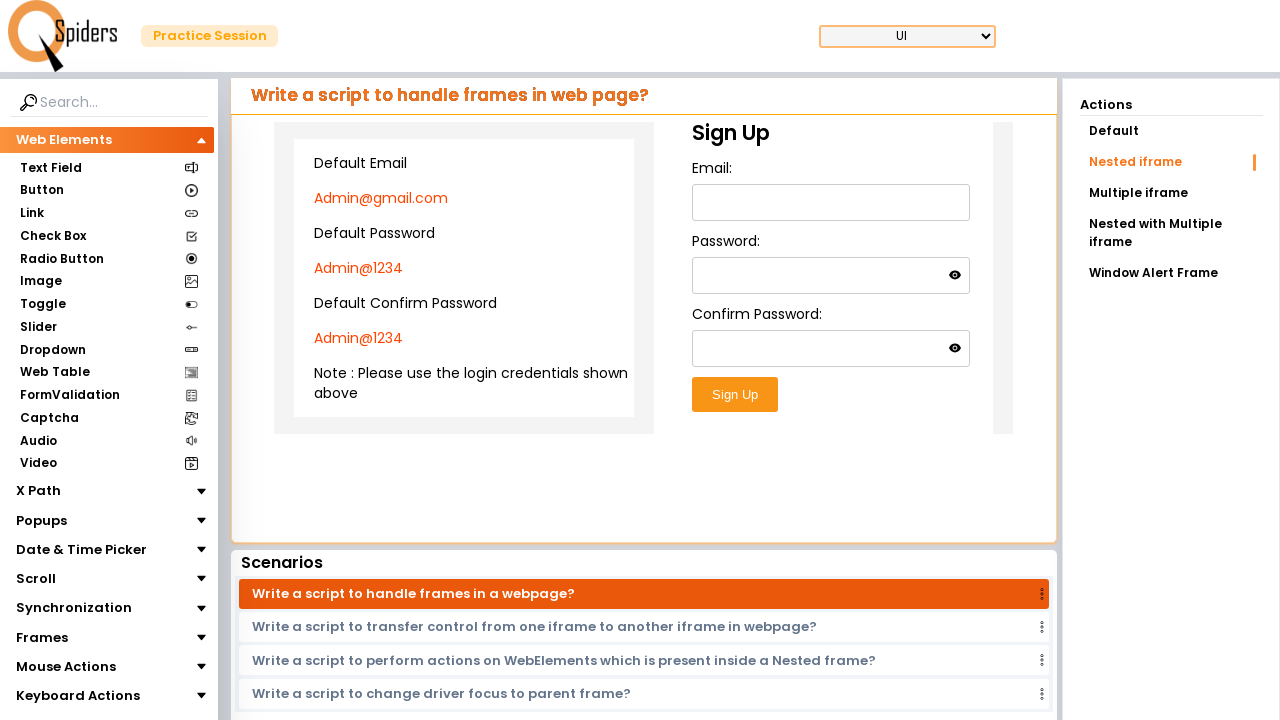

Filled email field with 'abc' in the nested iframe on iframe.w-full.h-96 >> internal:control=enter-frame >> xpath=//section[@class='ma
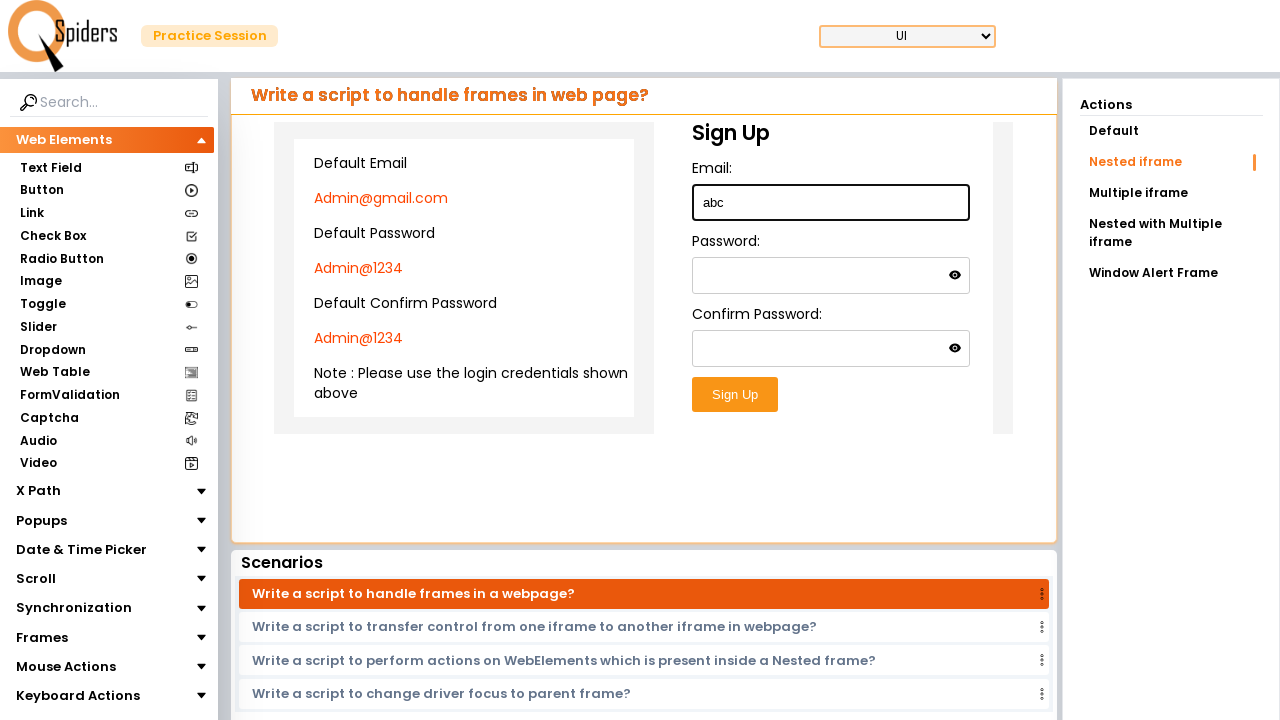

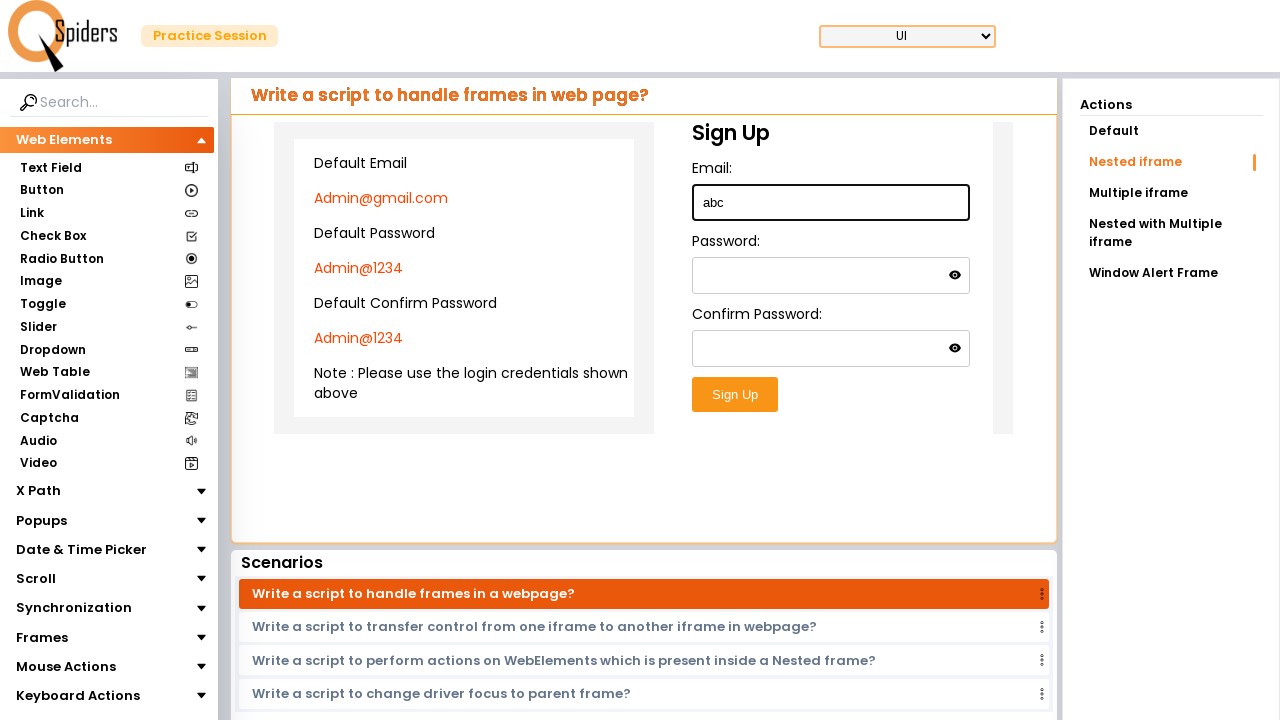